Tests form submission on a Selenium training page that uses dynamic class attributes, filling username and password fields with XPath selectors that use starts-with() to handle dynamically generated class names, then submitting the form.

Starting URL: https://v1.training-support.net/selenium/dynamic-attributes

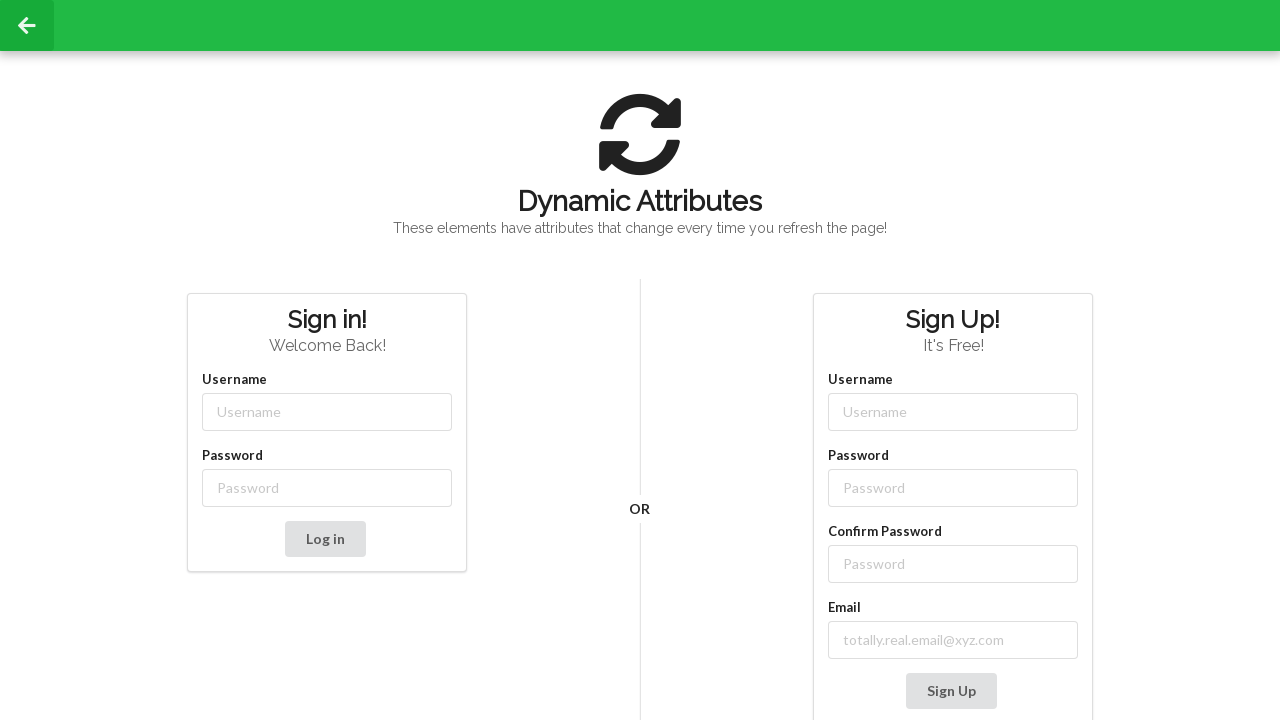

Filled username field with 'admin' using XPath starts-with selector on //input[starts-with(@class, 'username-')]
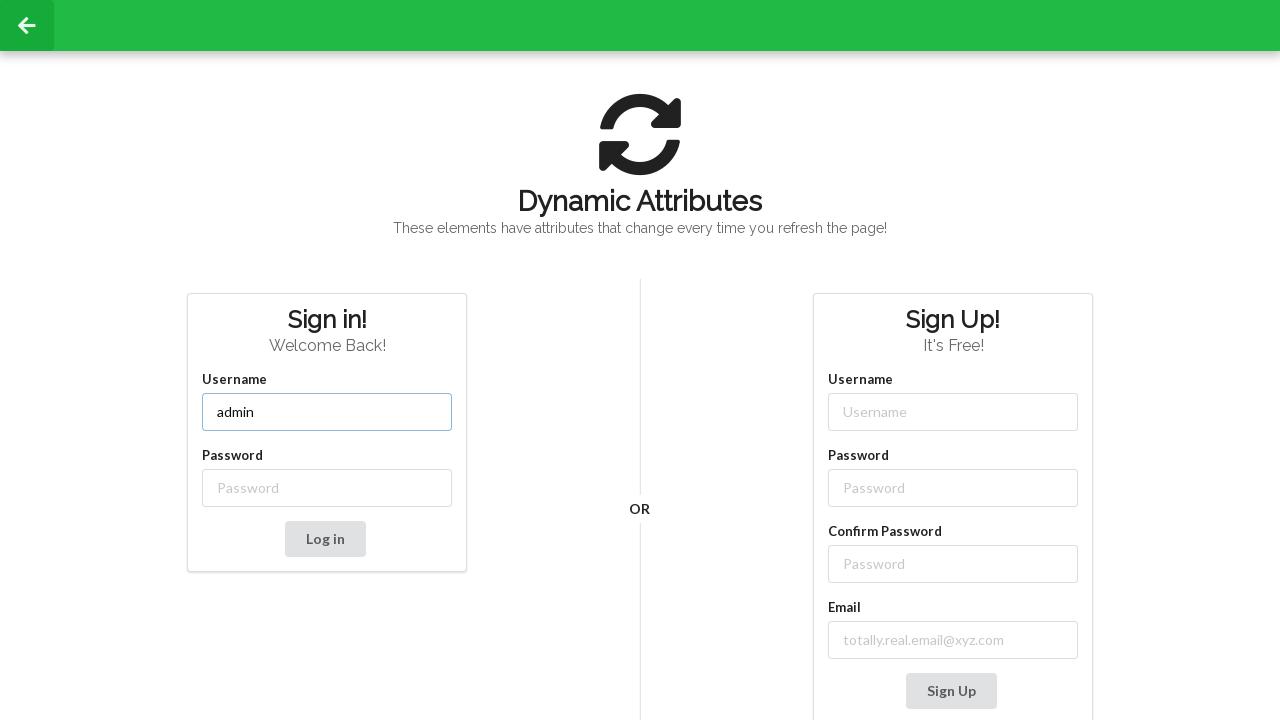

Filled password field with 'password' using XPath starts-with selector on //input[starts-with(@class, 'password-')]
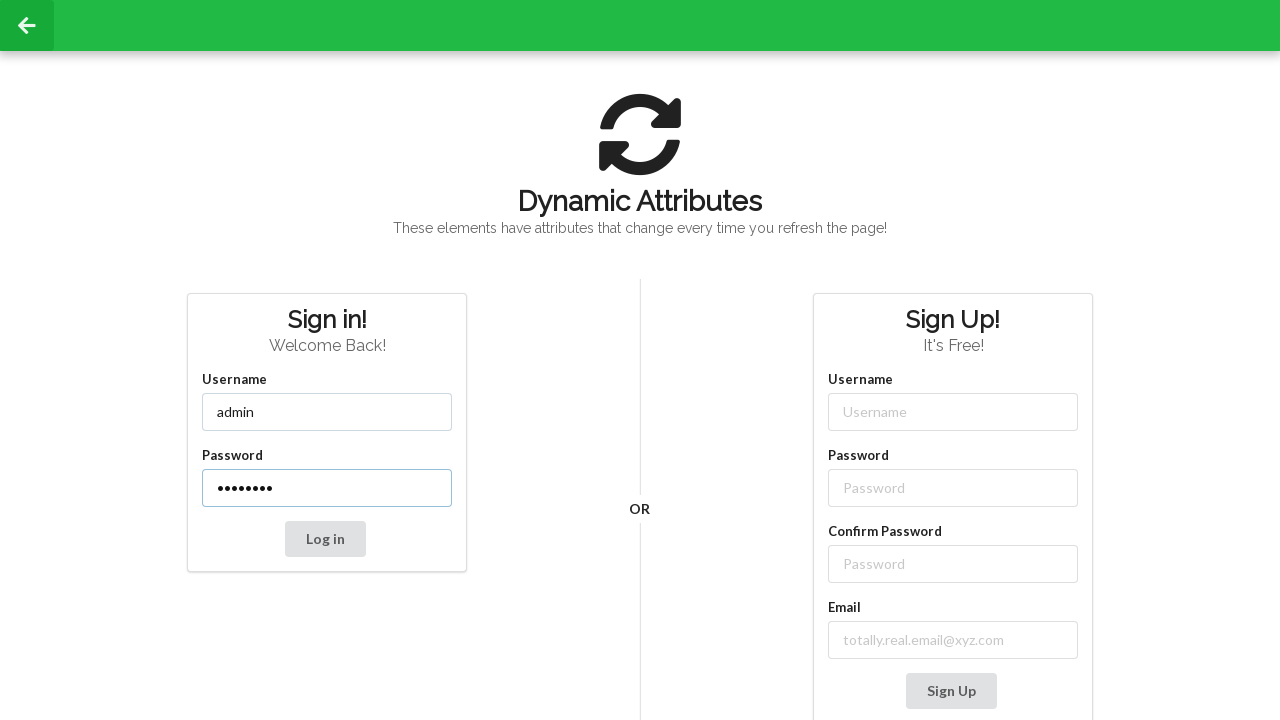

Clicked submit button to submit the form at (325, 539) on button[type='submit']
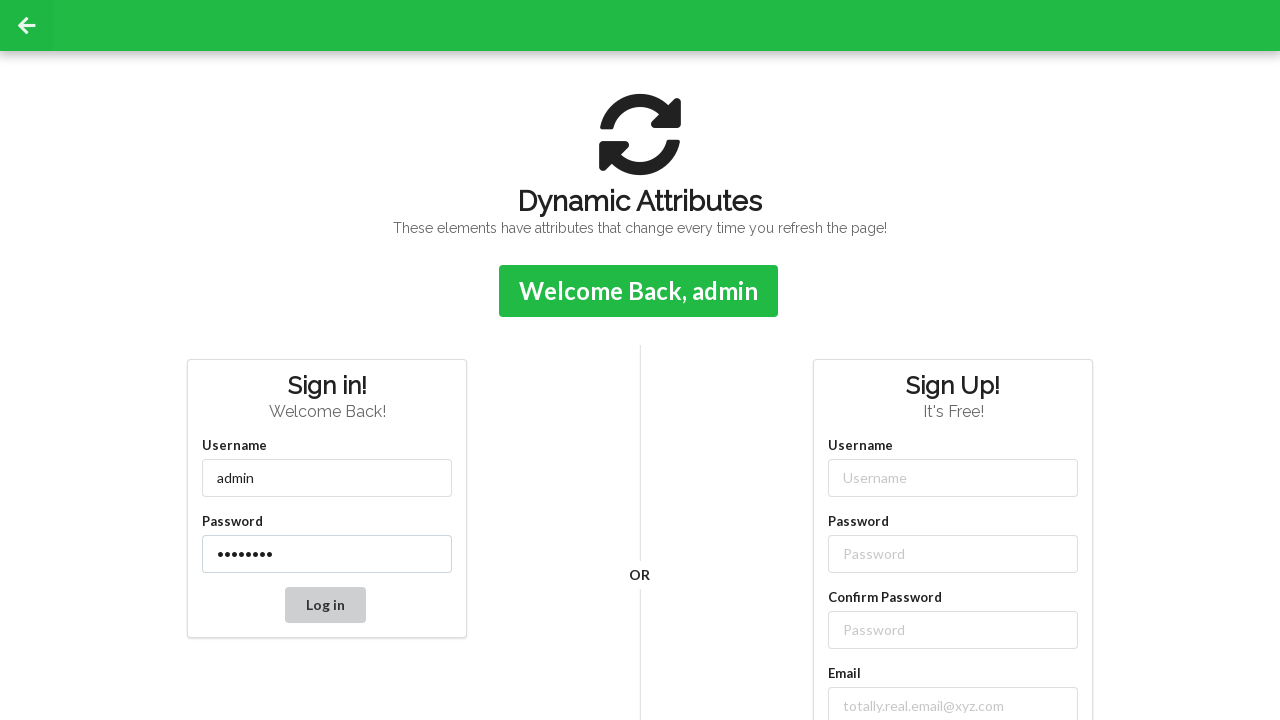

Confirmation message appeared after form submission
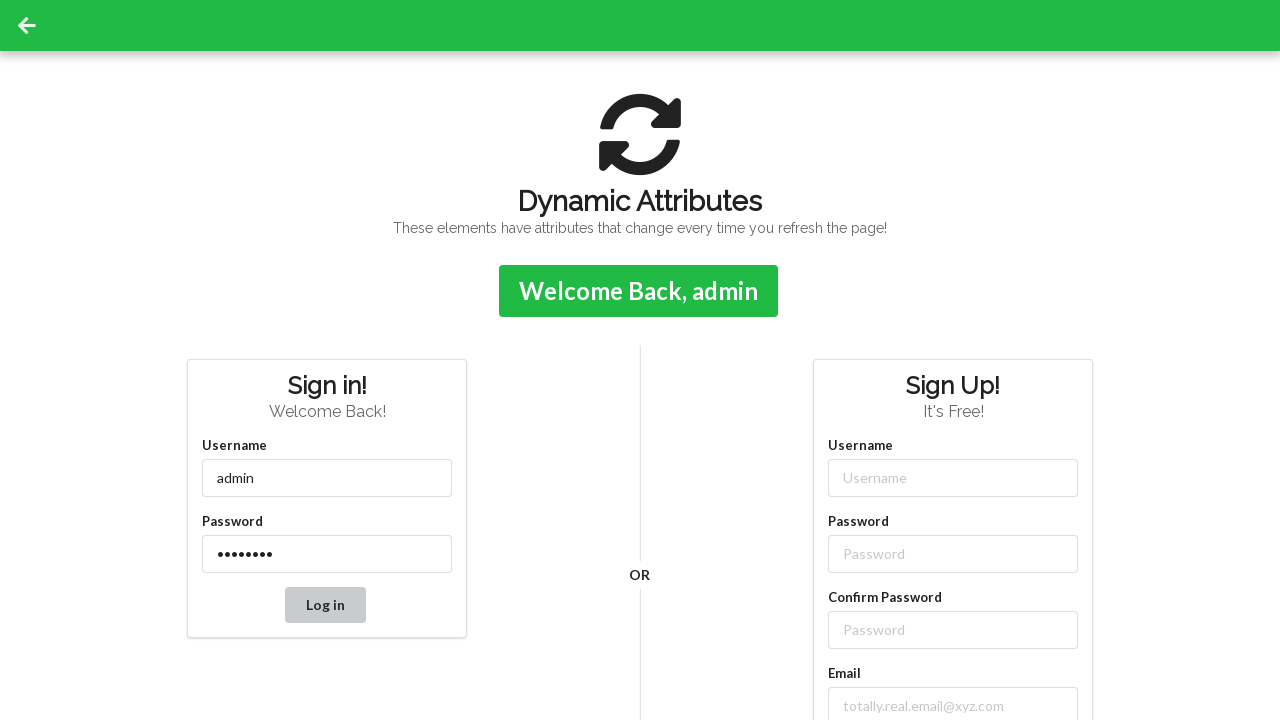

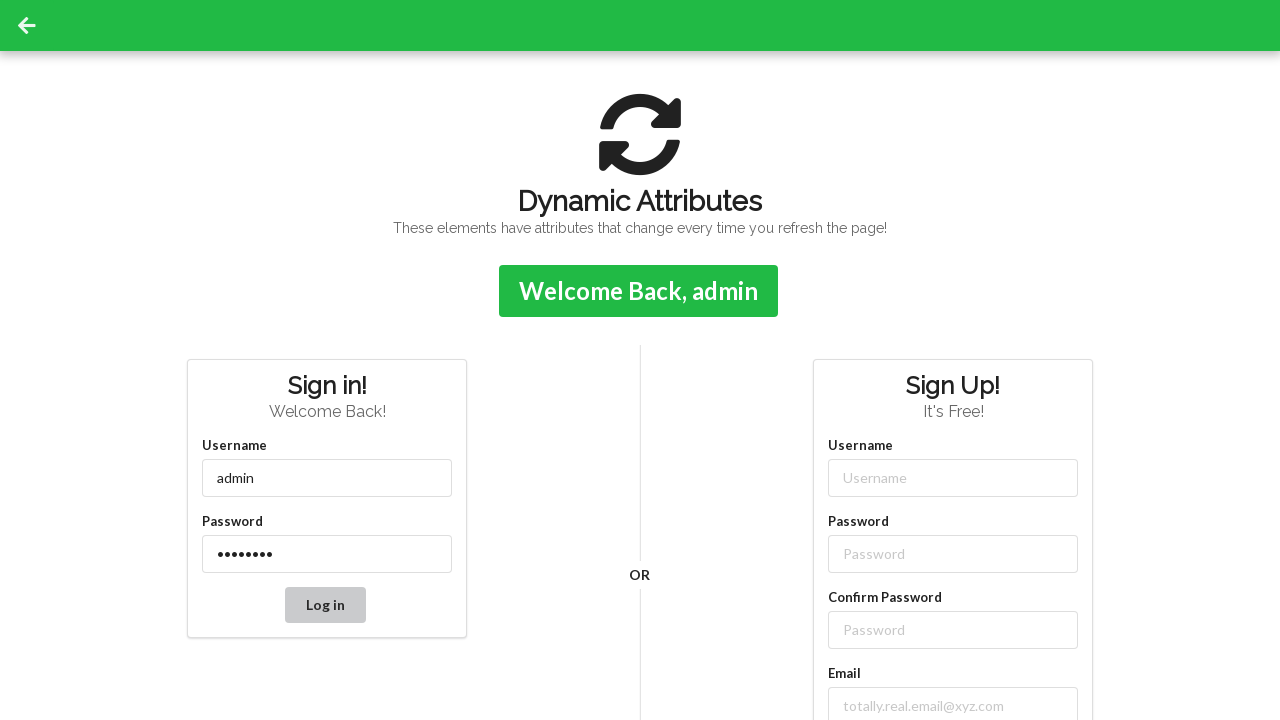